Tests clicking the 'All' filter button shows all todos

Starting URL: https://todomvc.com/examples/typescript-angular/#/

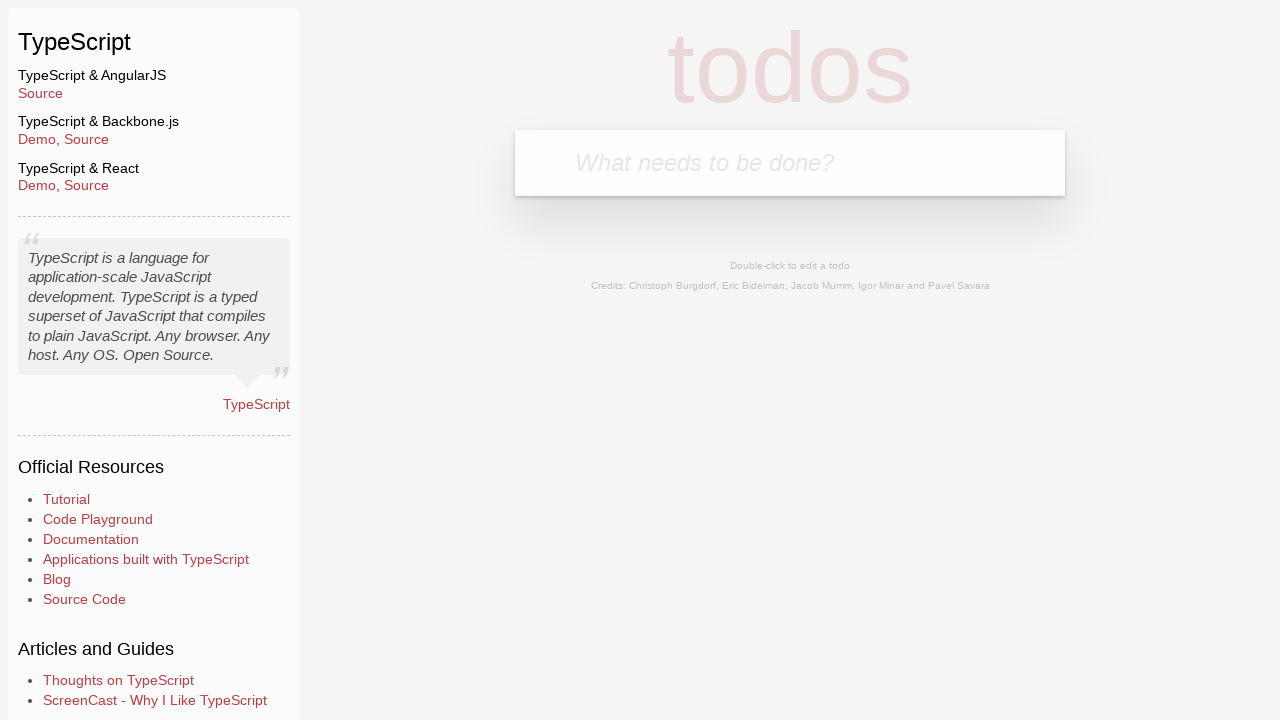

Filled new todo input with 'Example1' on .new-todo
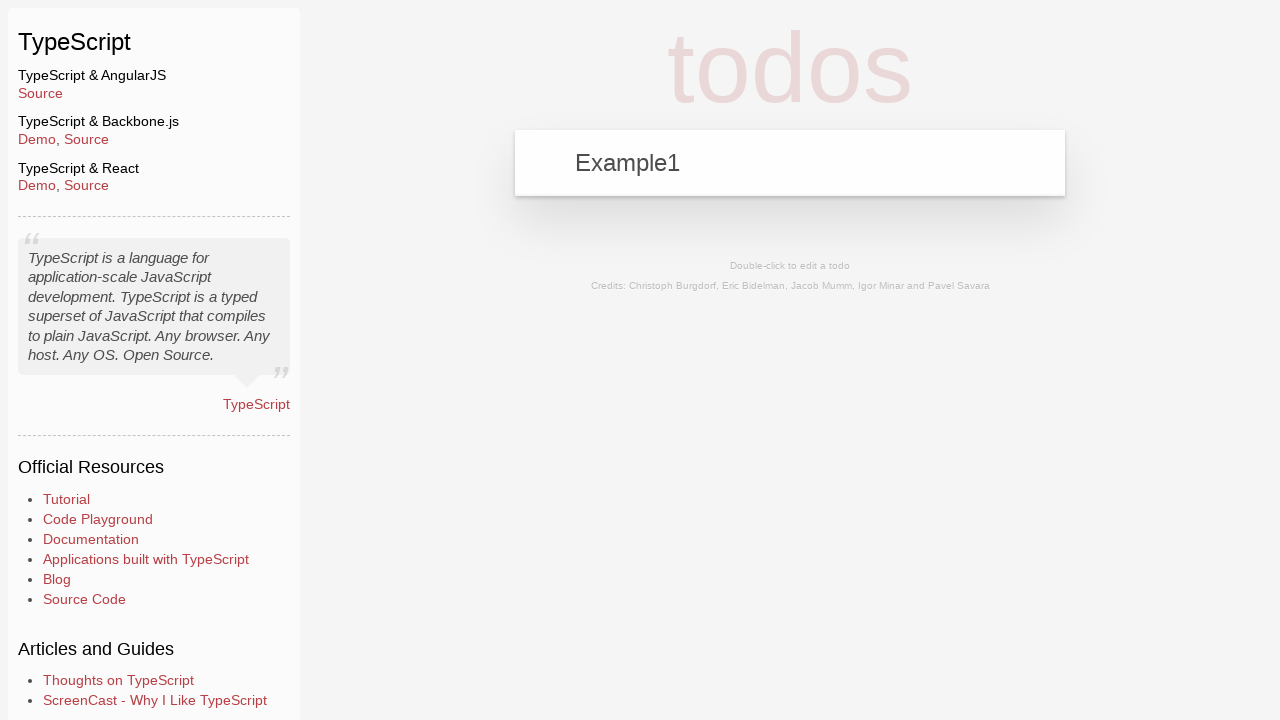

Pressed Enter to add first todo on .new-todo
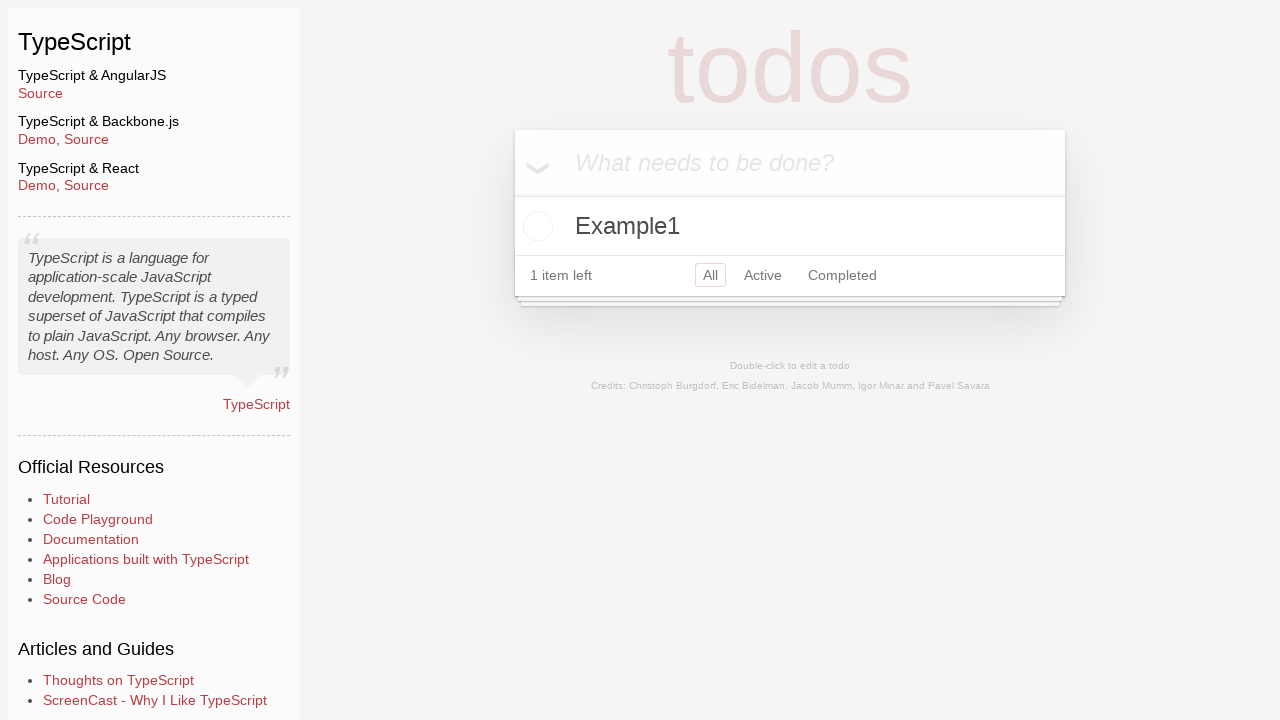

Filled new todo input with 'Example2' on .new-todo
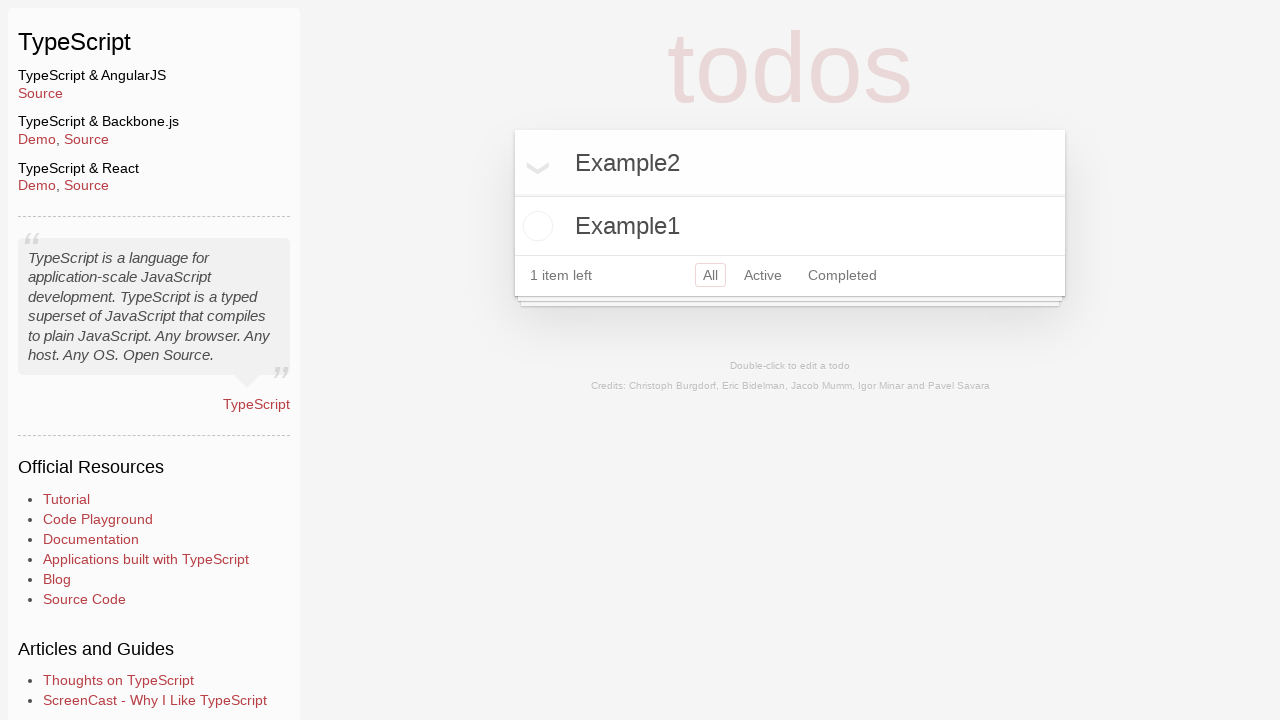

Pressed Enter to add second todo on .new-todo
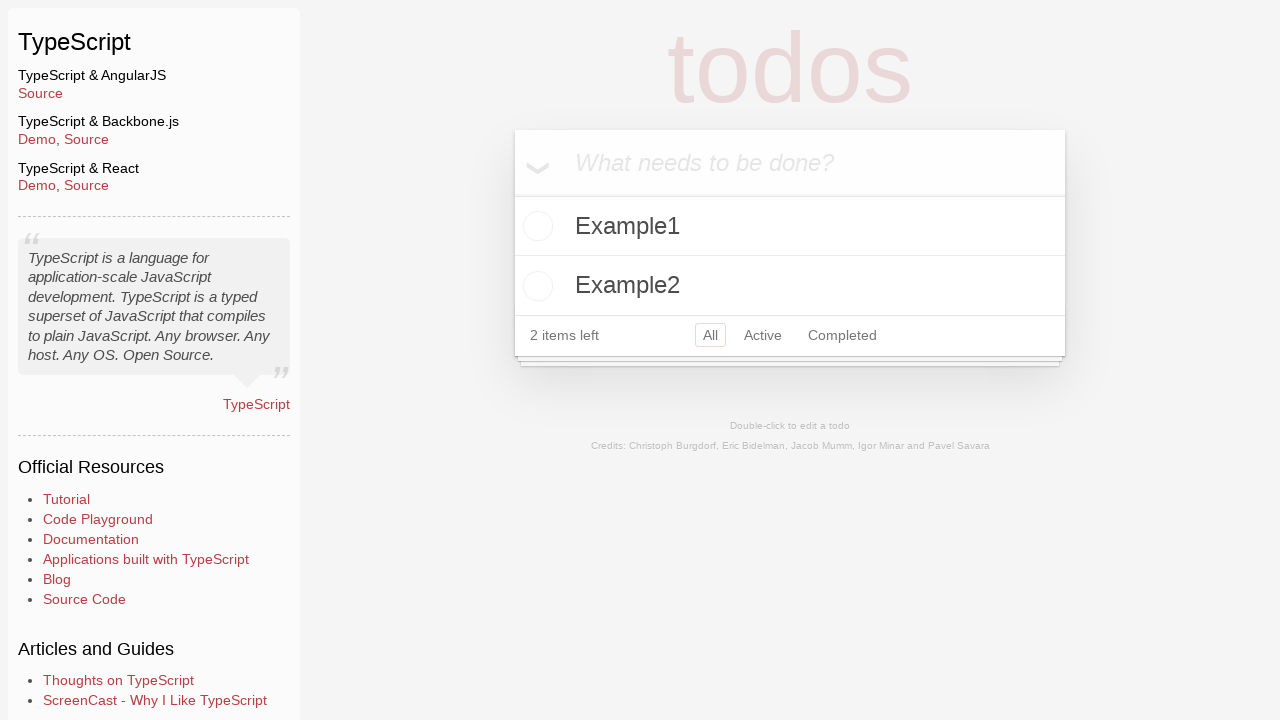

Marked Example2 as completed by clicking toggle at (535, 286) on li:has-text('Example2') .toggle
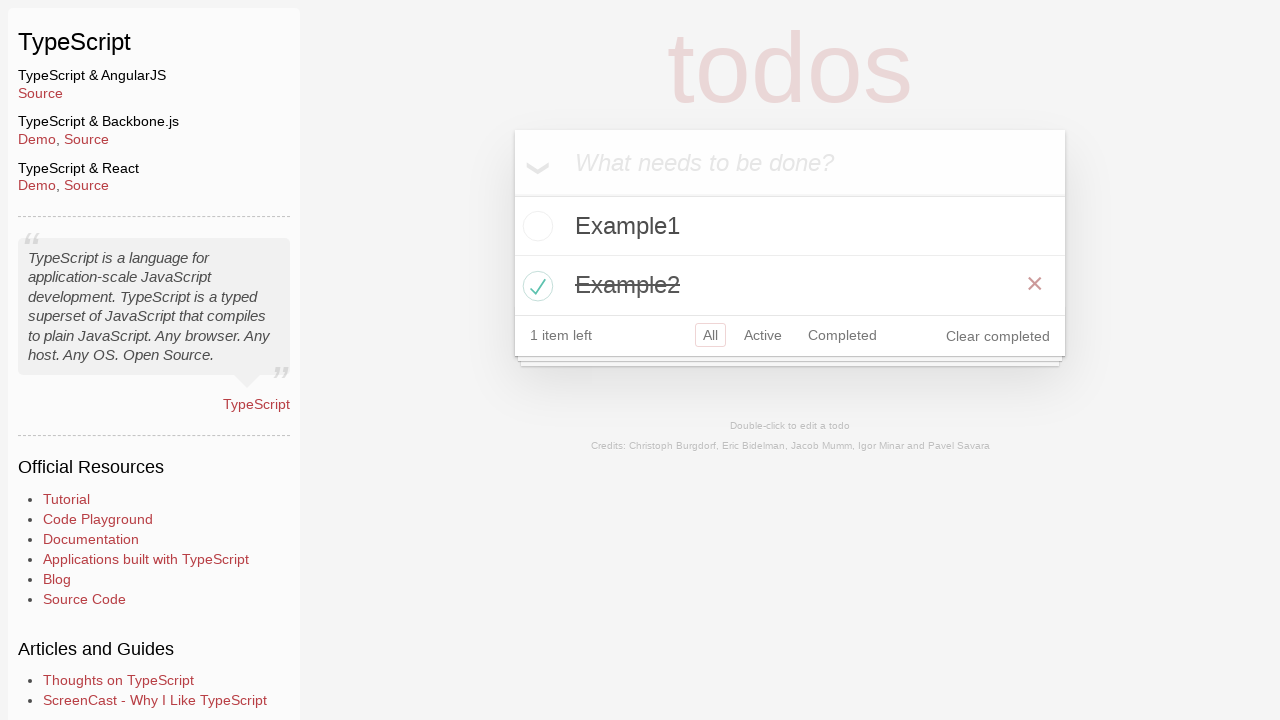

Clicked 'All' filter button to show all todos at (710, 335) on .filters a[href='#/']
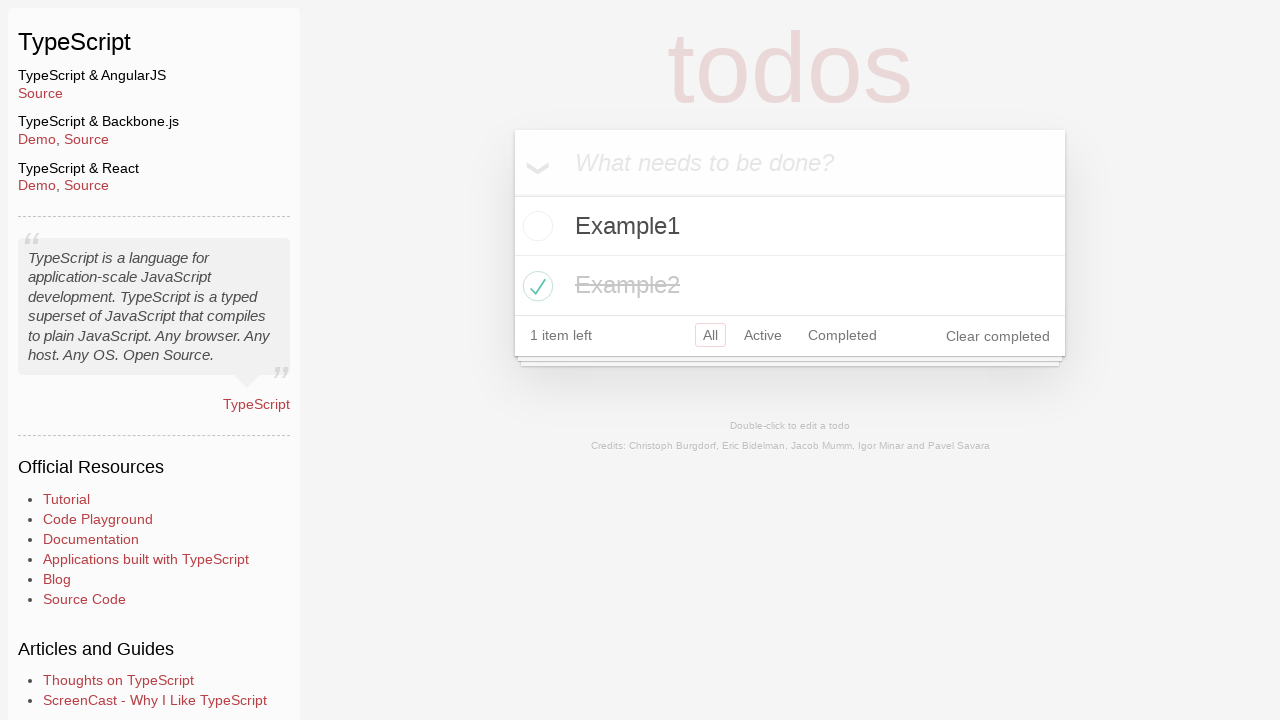

Verified 'All' filter is now selected
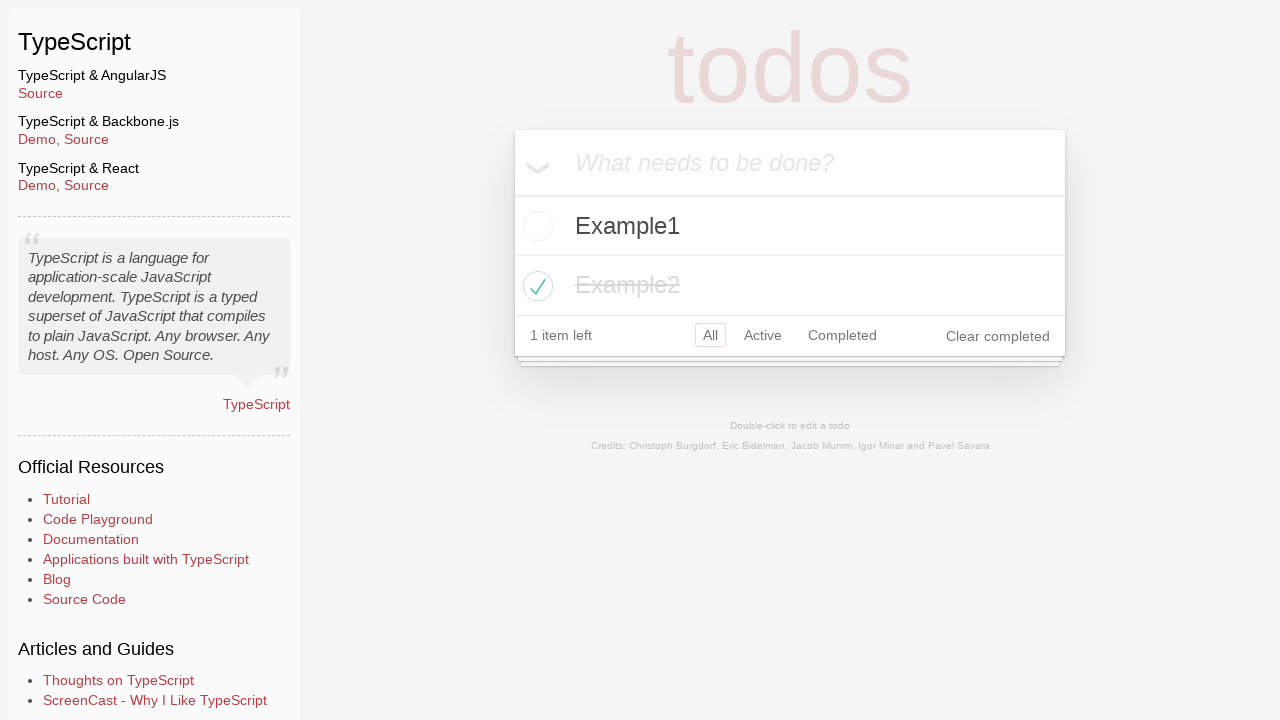

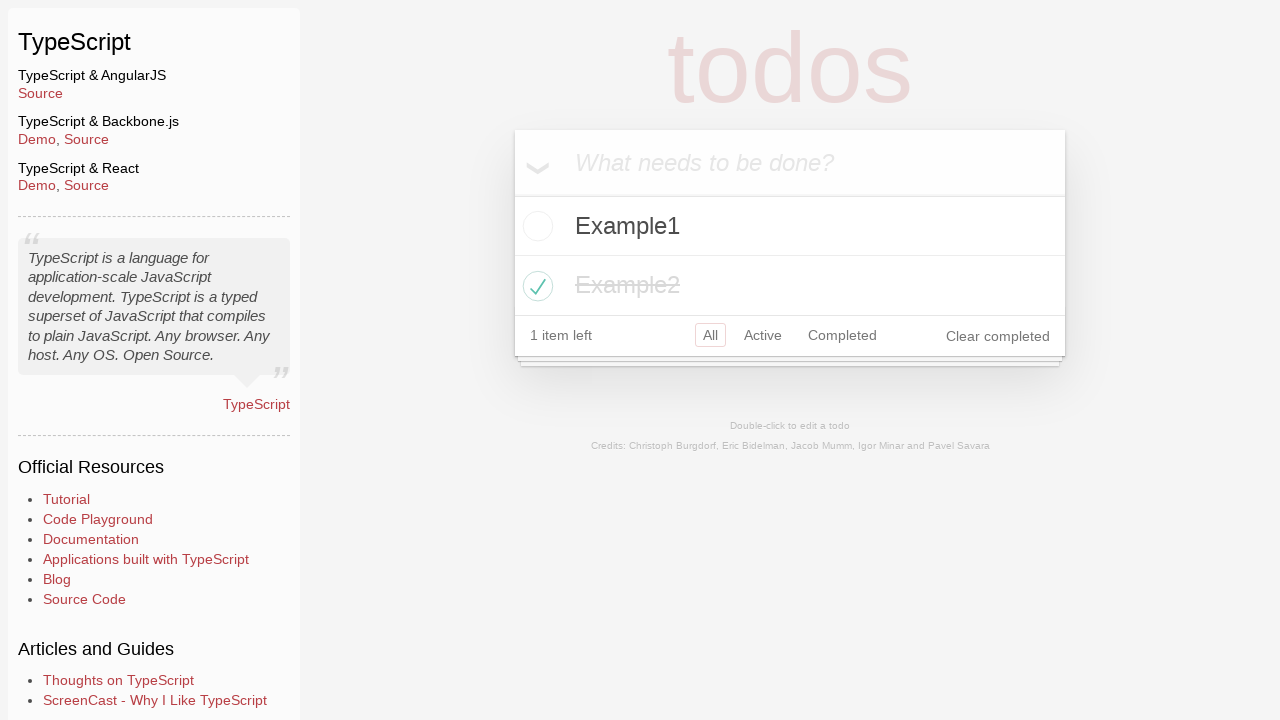